Checks NVIDIA GPU product page for stock availability by looking for "AGOTADO" (sold out) text, then navigates to a PC components retailer to check stock of a specific RTX 3080 graphics card

Starting URL: https://www.nvidia.com/es-es/shop/geforce/gpu/?page=1&limit=9&locale=es-es&category=GPU&gpu=RTX%203080

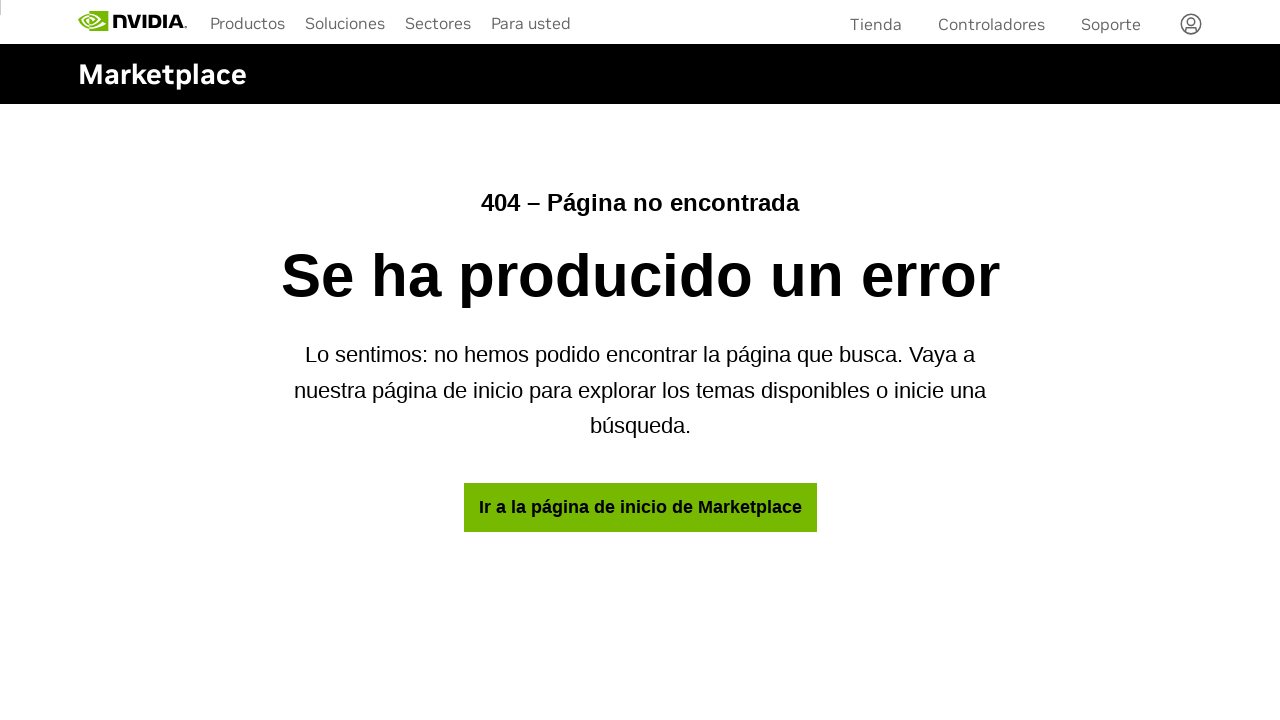

Waited for NVIDIA GPU product page to load (networkidle)
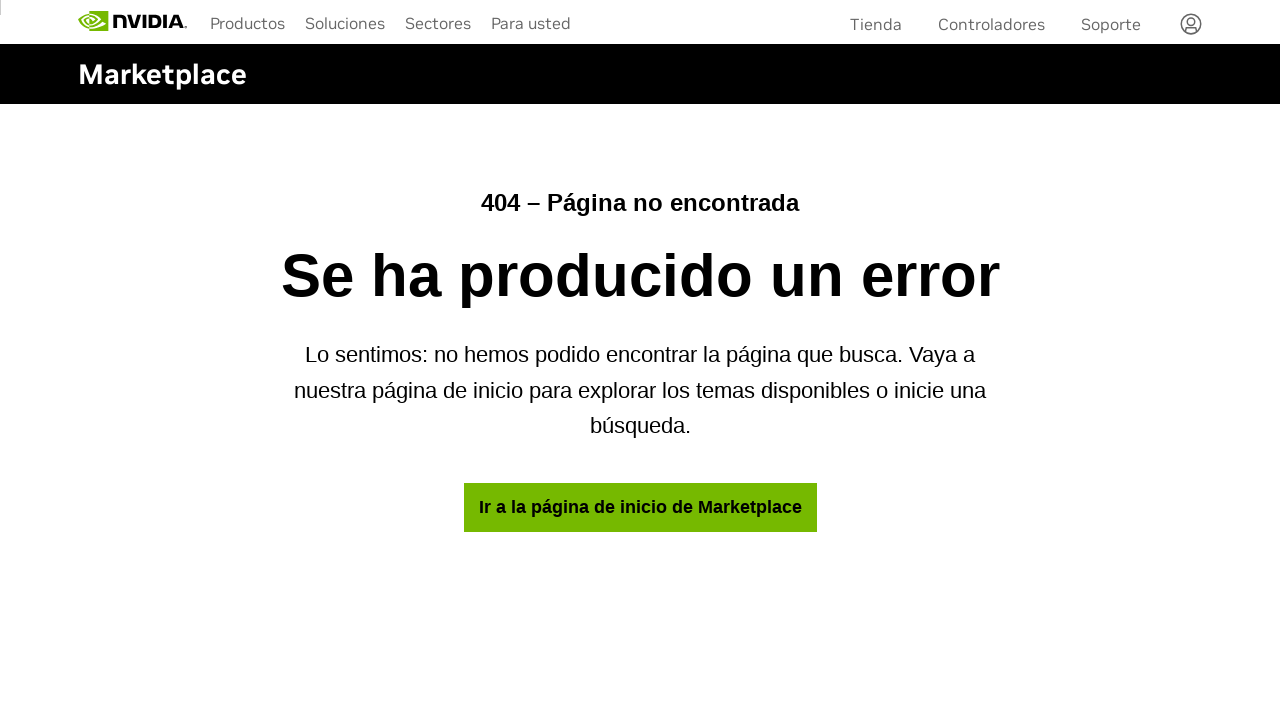

Applied 2 second timeout for page rendering
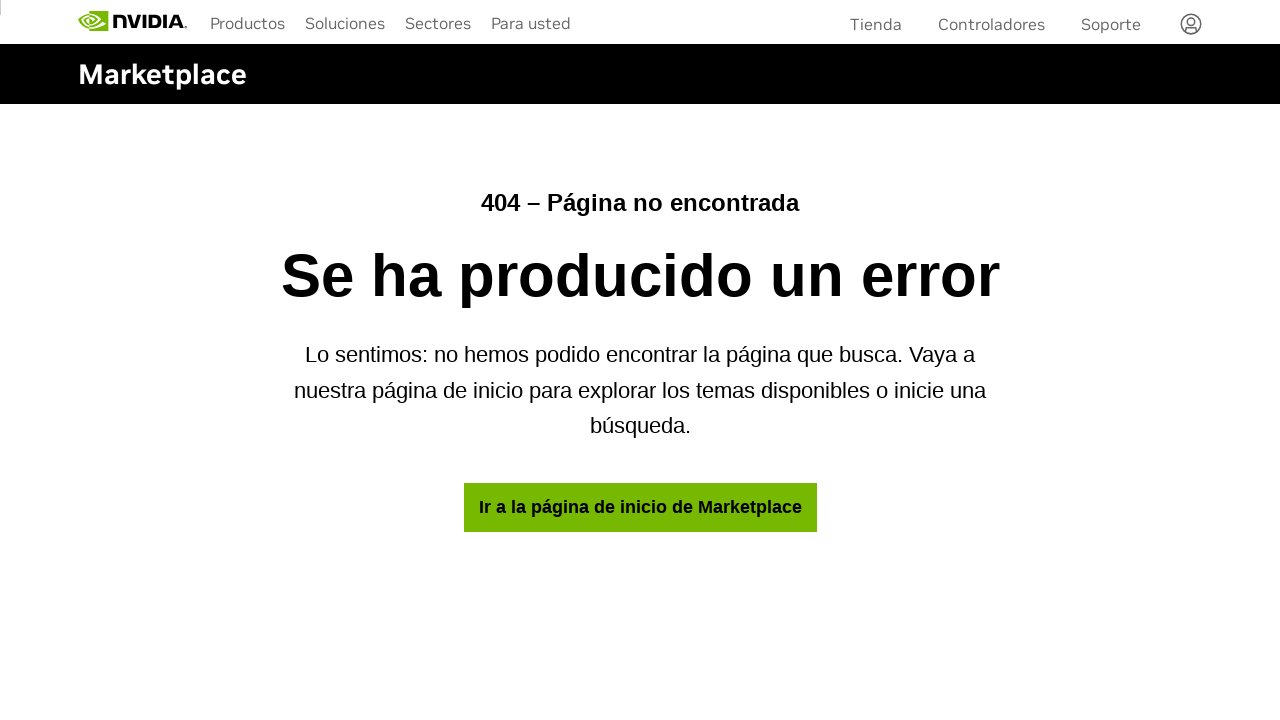

Checked for 'AGOTADO' (sold out) text on NVIDIA page
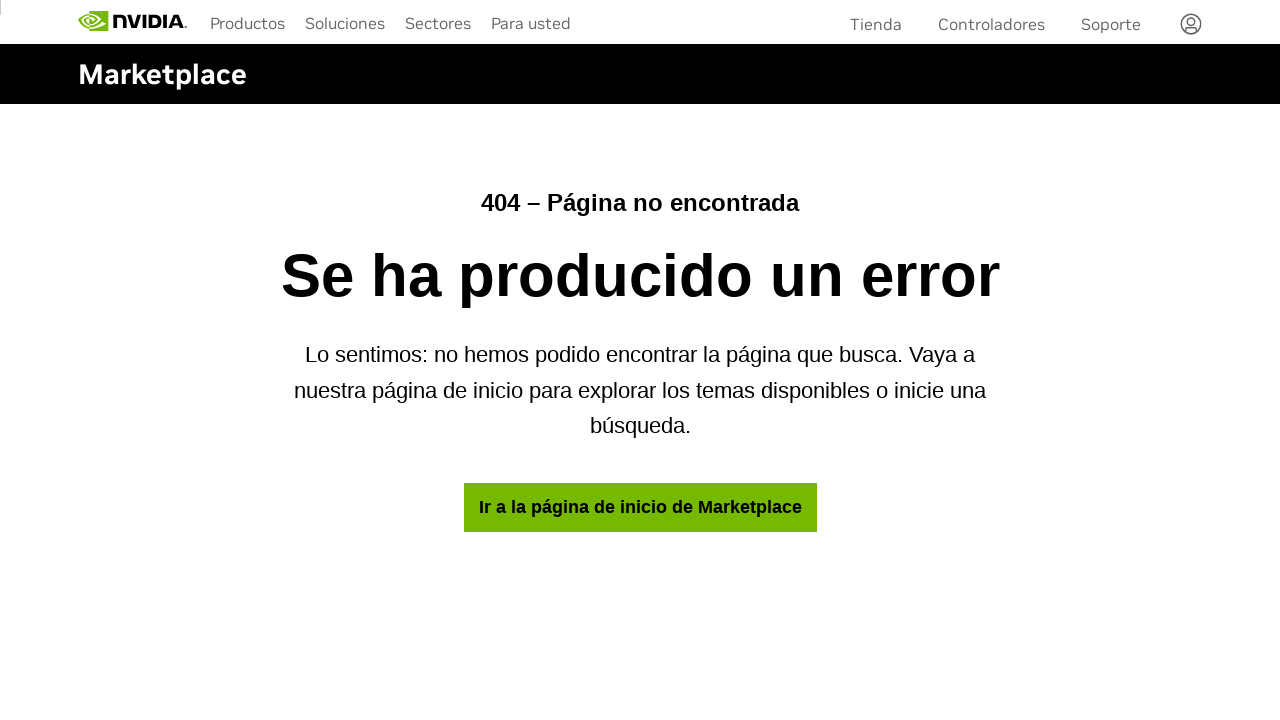

Navigated to PC Componentes ASUS TUF RTX 3080 product page
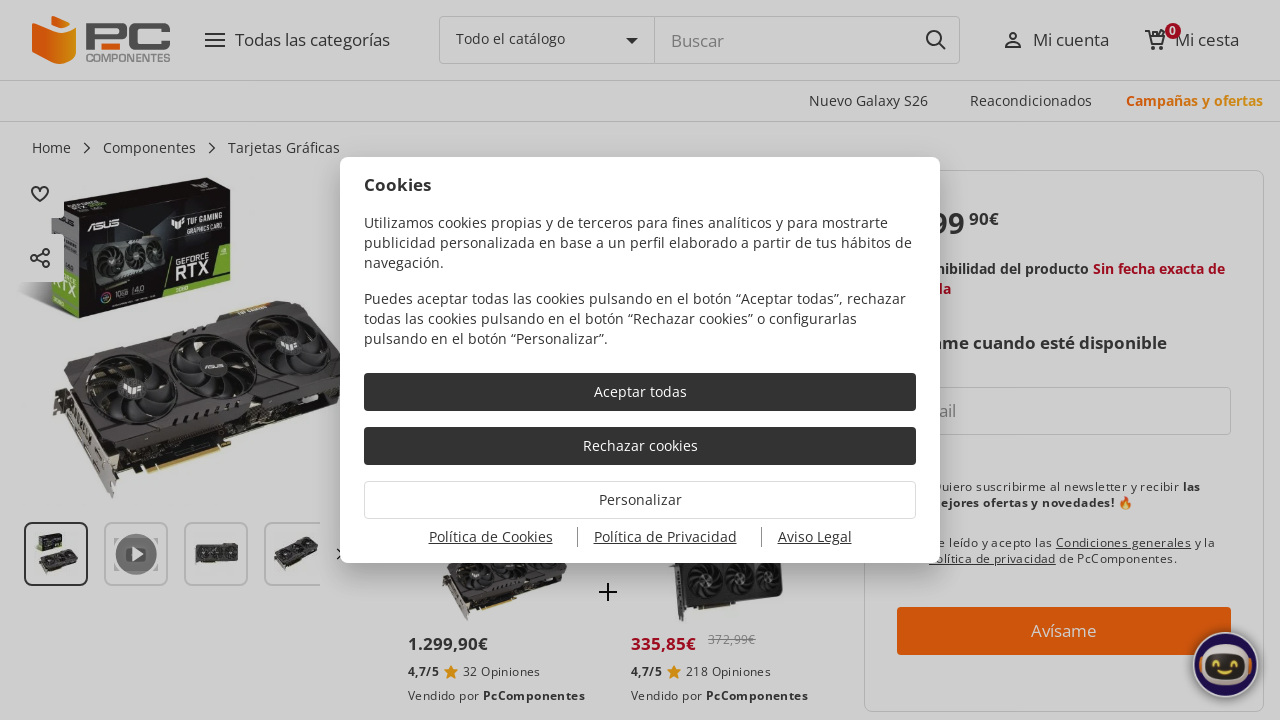

Waited for PC Componentes product page to load (networkidle)
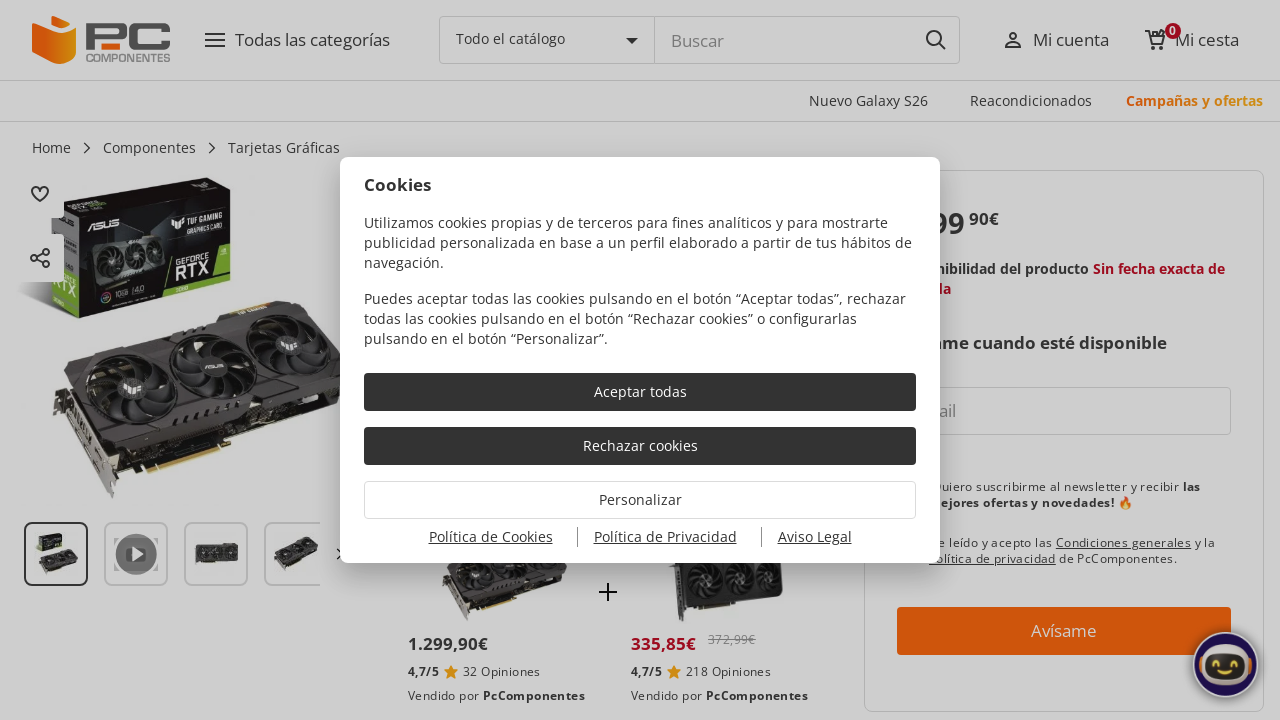

Applied 2 second timeout for product page rendering
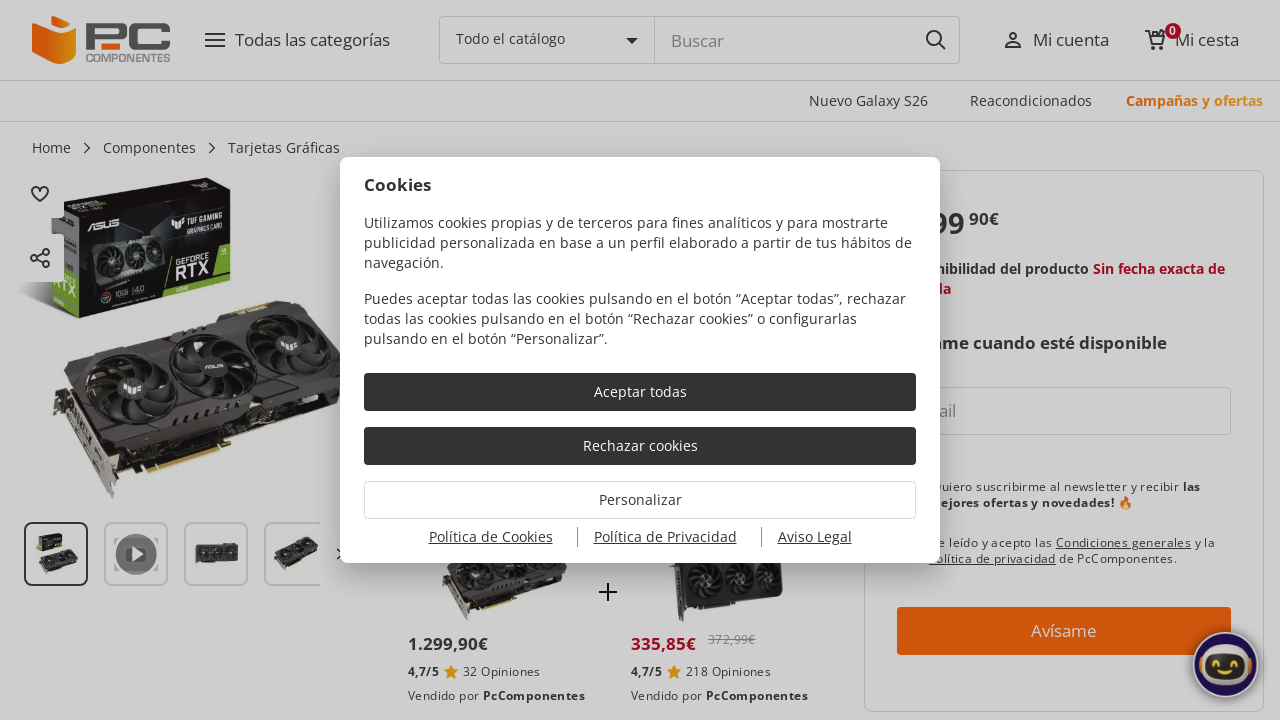

Checked for notify-me button indicating RTX 3080 out of stock status
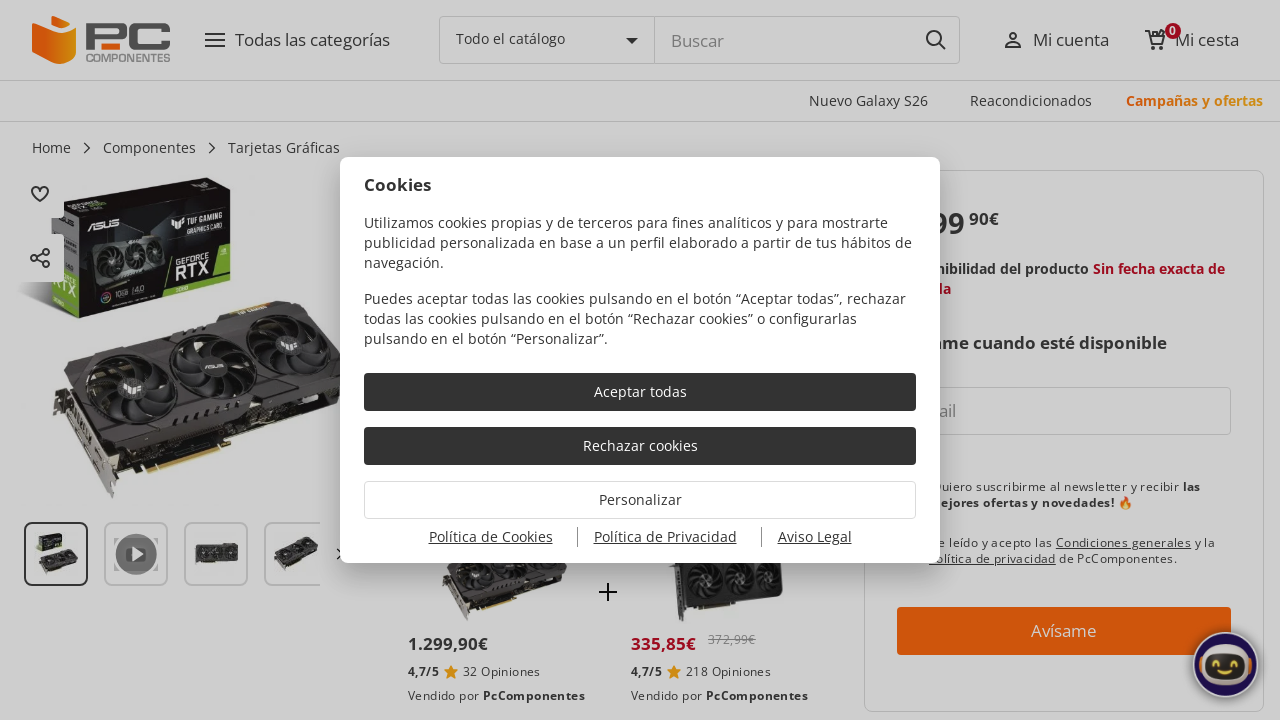

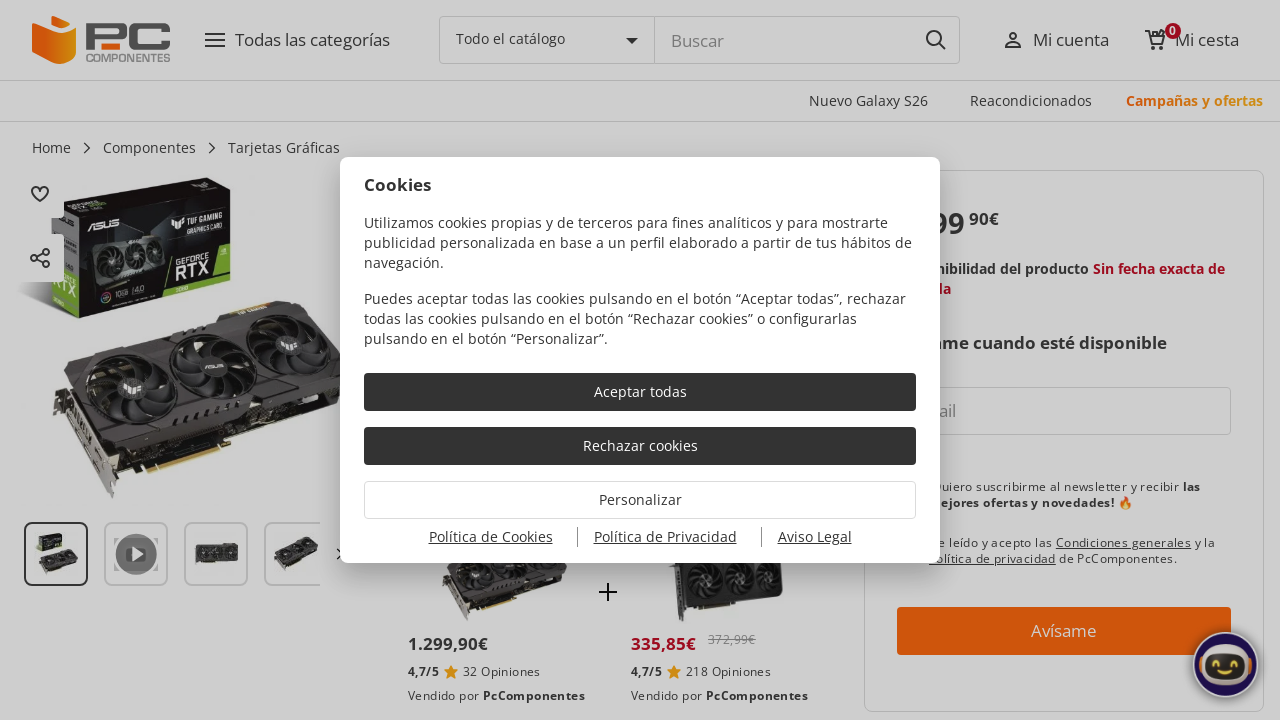